Tests a mortgage calculator by entering home value and loan amount, then calculating the result

Starting URL: http://www.mortgagecalculator.org/

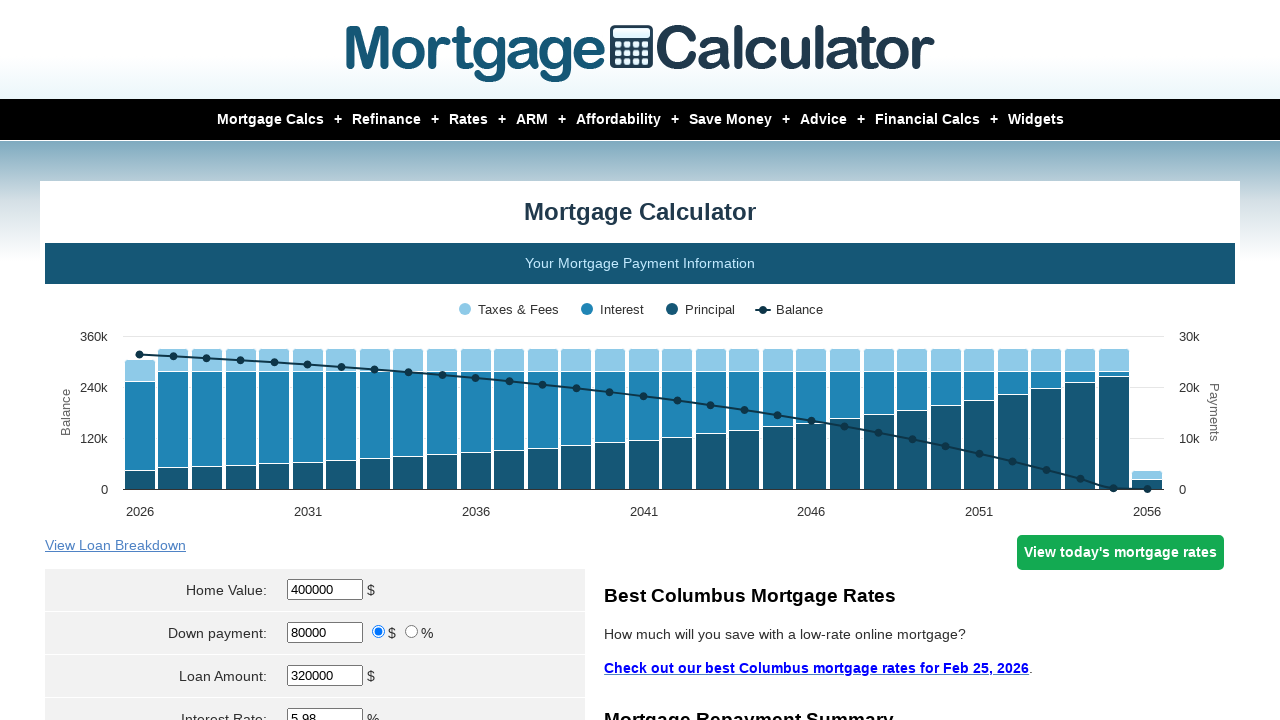

Cleared home value field on input[name='param[homevalue]']
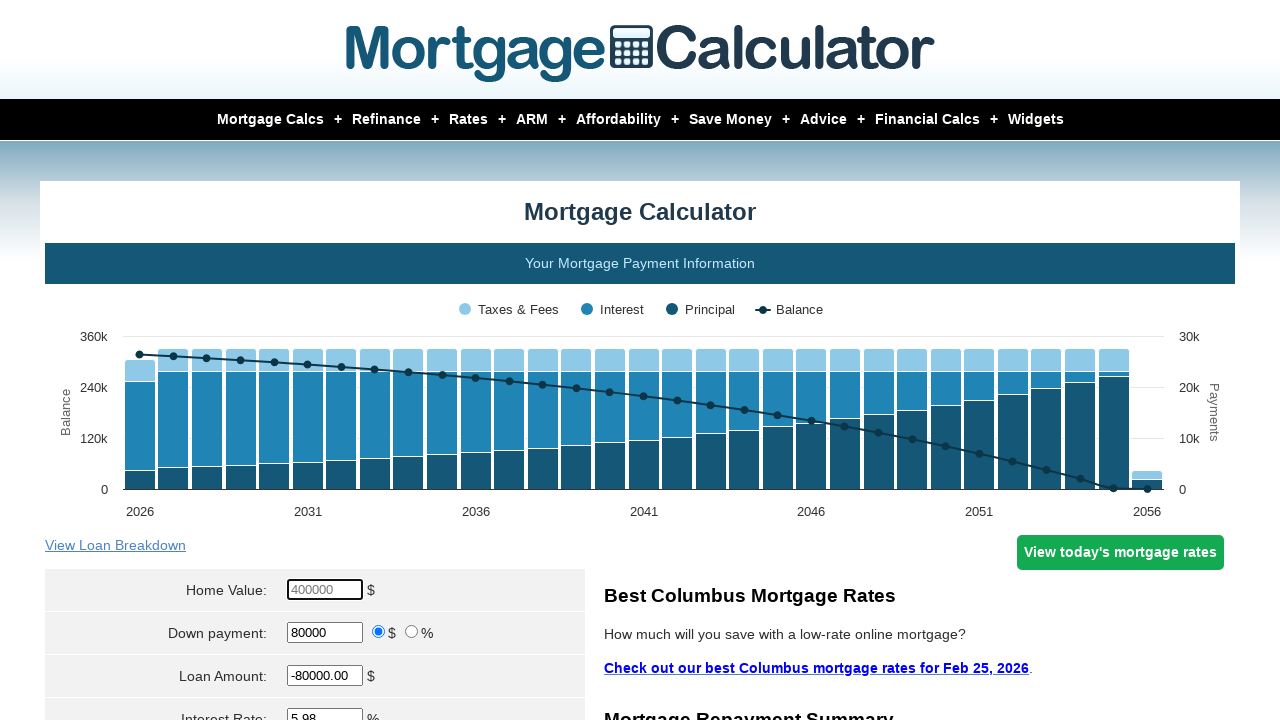

Entered home value of $10,000 on input[name='param[homevalue]']
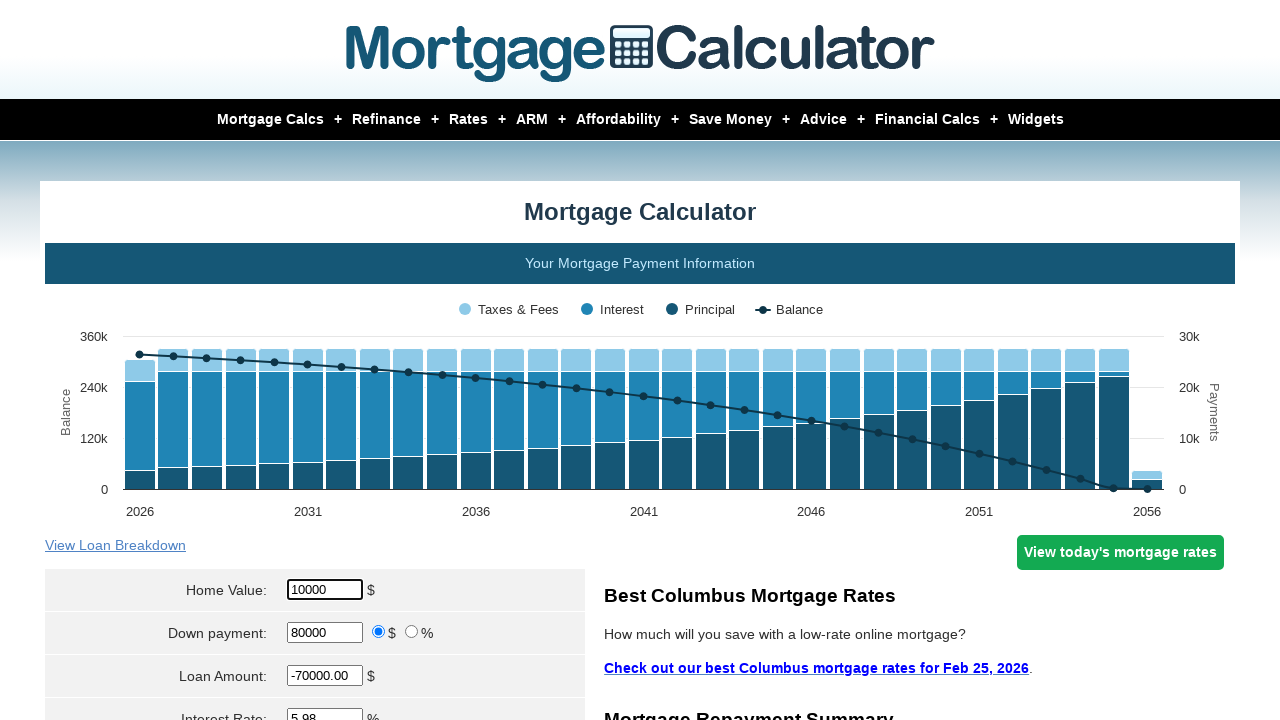

Cleared loan amount field on #loanamt
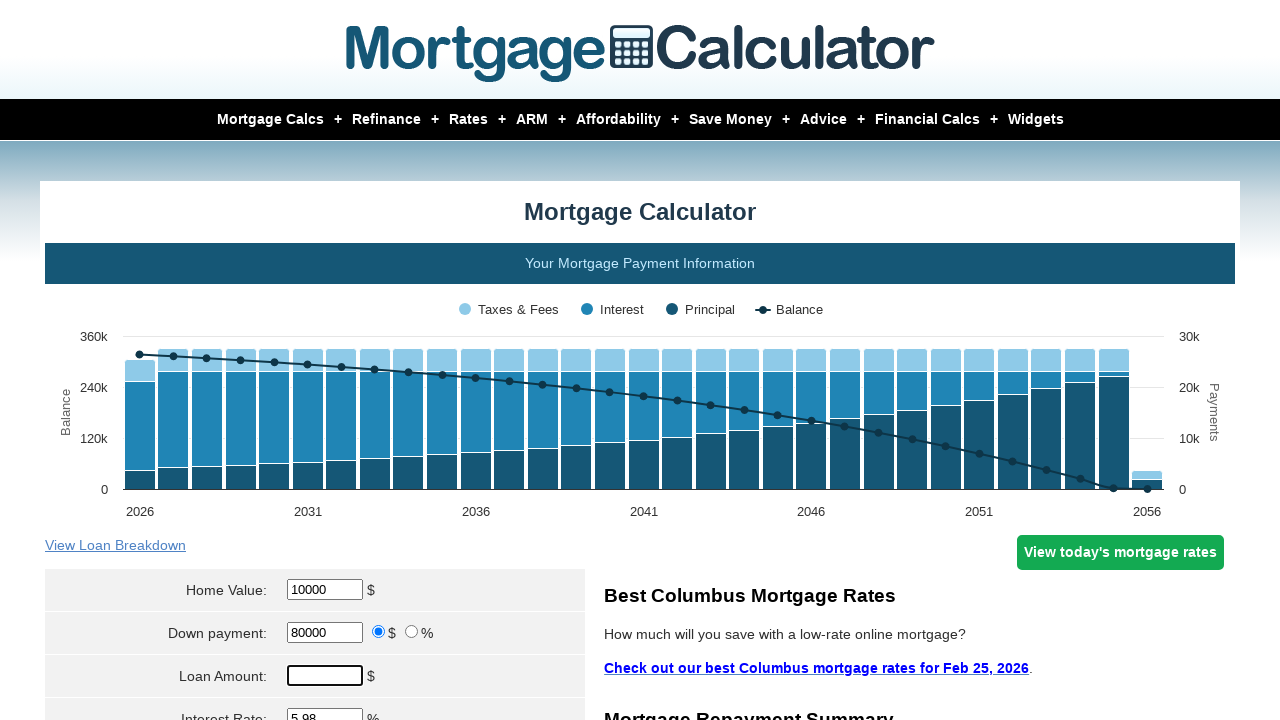

Entered loan amount of $5,000 on #loanamt
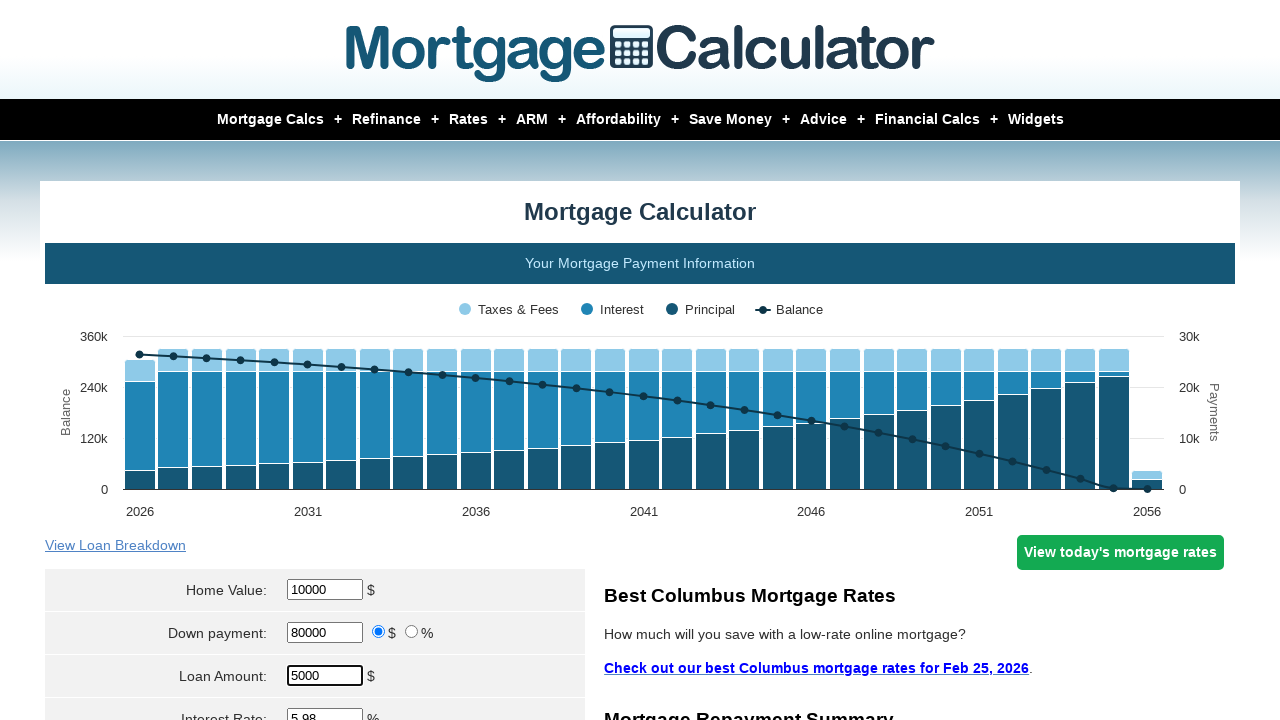

Clicked calculate button to compute mortgage result at (315, 360) on input[name='cal']
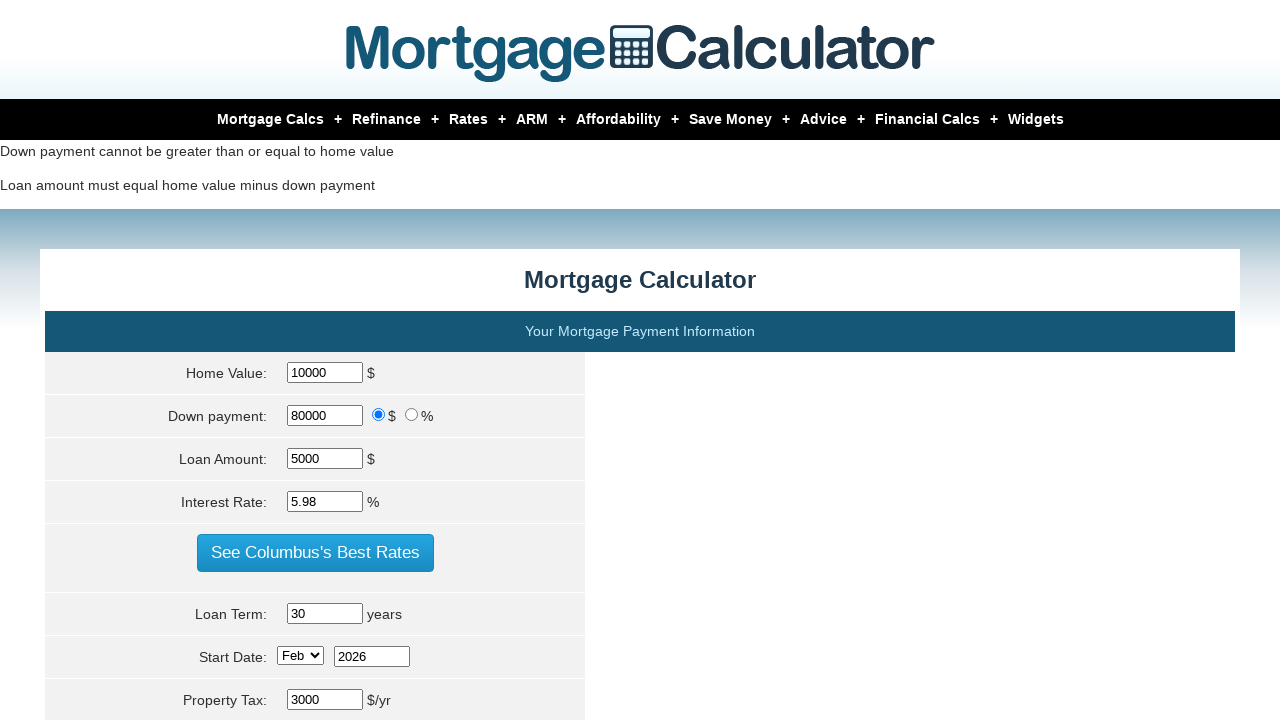

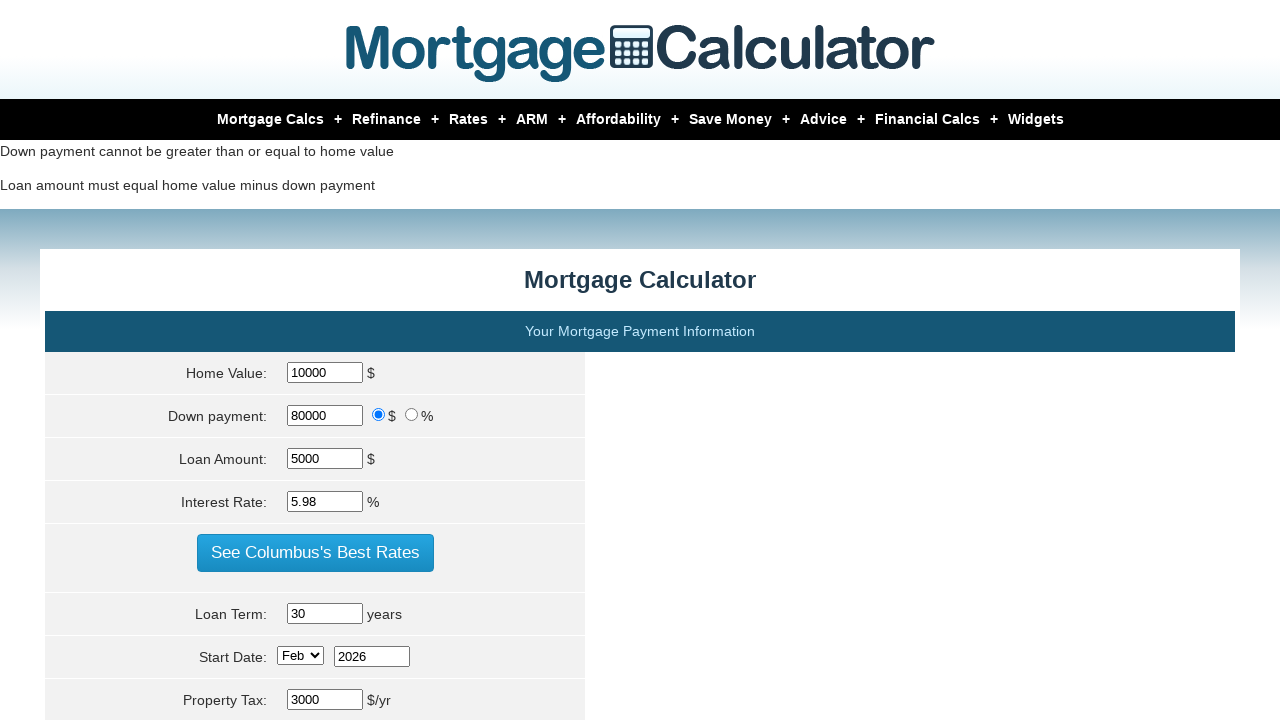